Navigates to JPL Space image gallery and clicks the full image button to display the featured Mars image

Starting URL: https://data-class-jpl-space.s3.amazonaws.com/JPL_Space/index.html

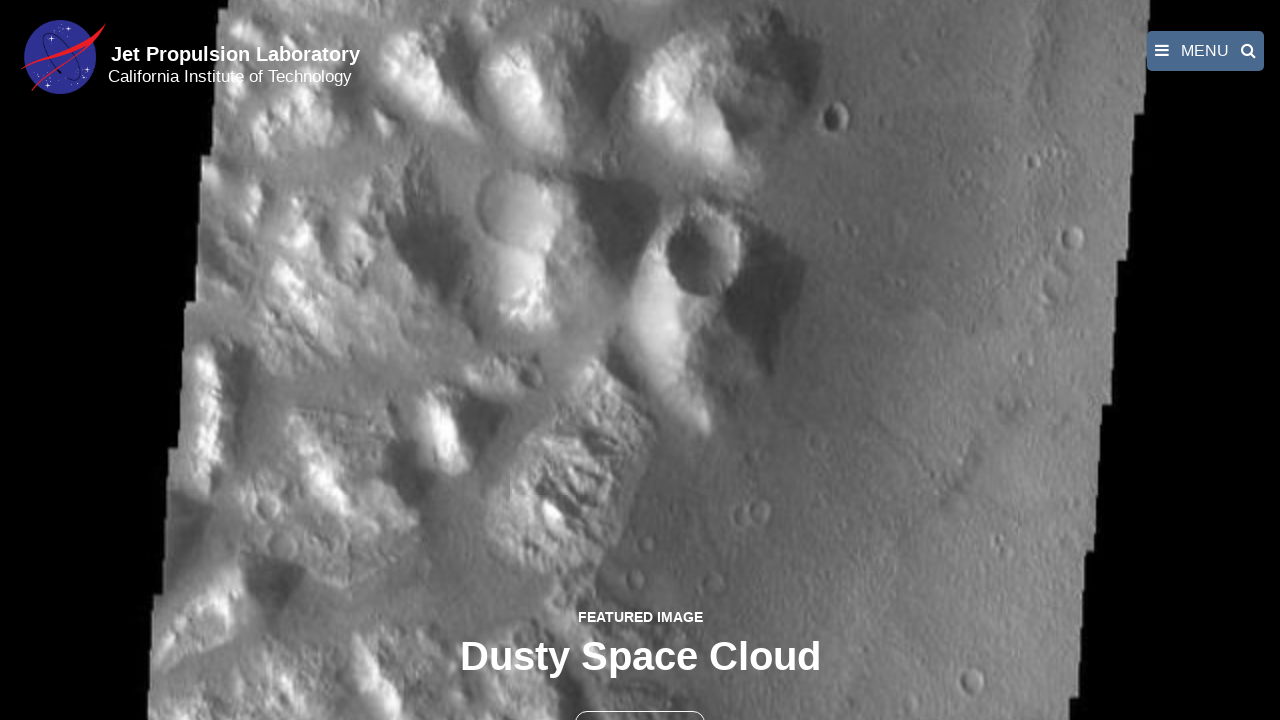

Navigated to JPL Space image gallery
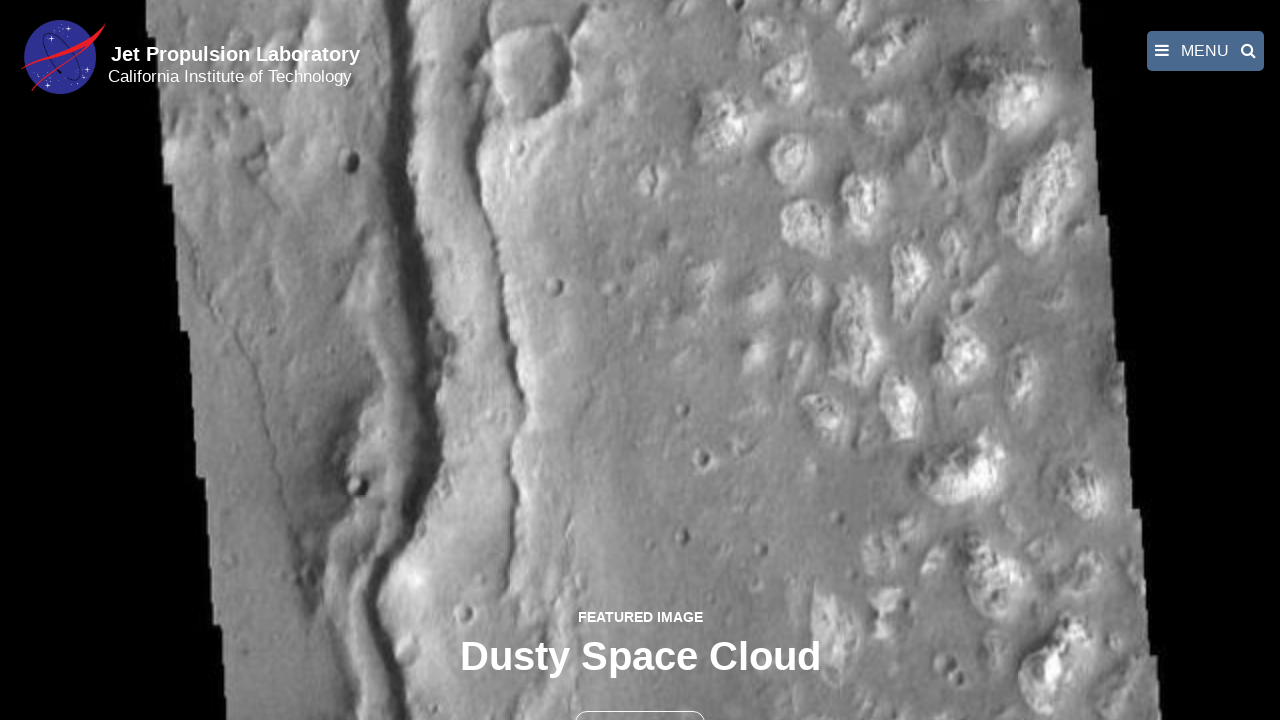

Clicked the full image button to display featured Mars image at (640, 699) on button >> nth=1
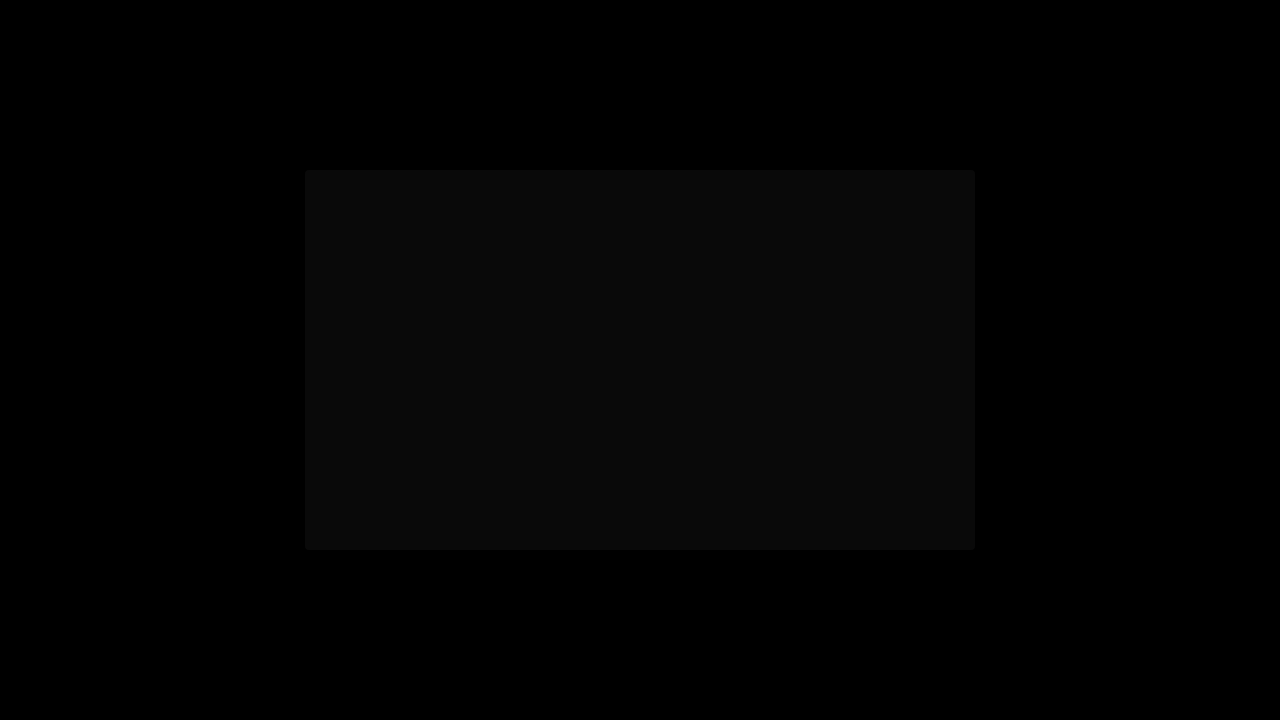

Featured Mars image loaded in fancybox
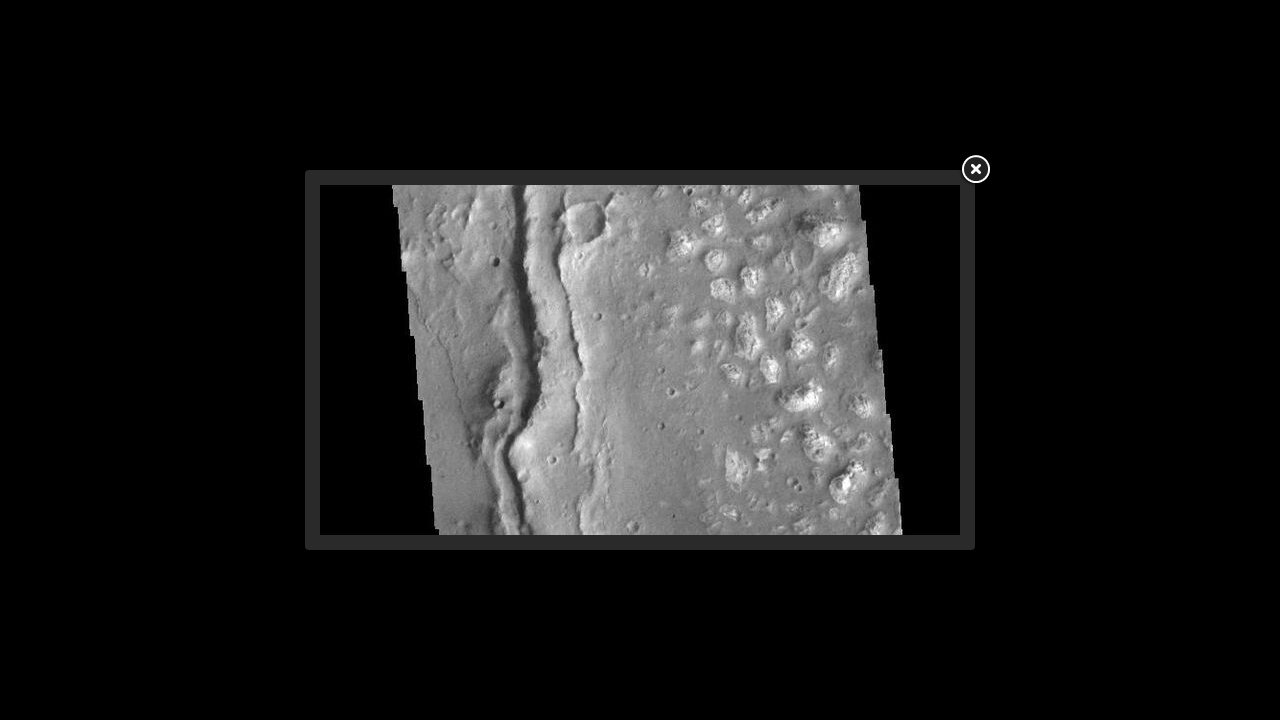

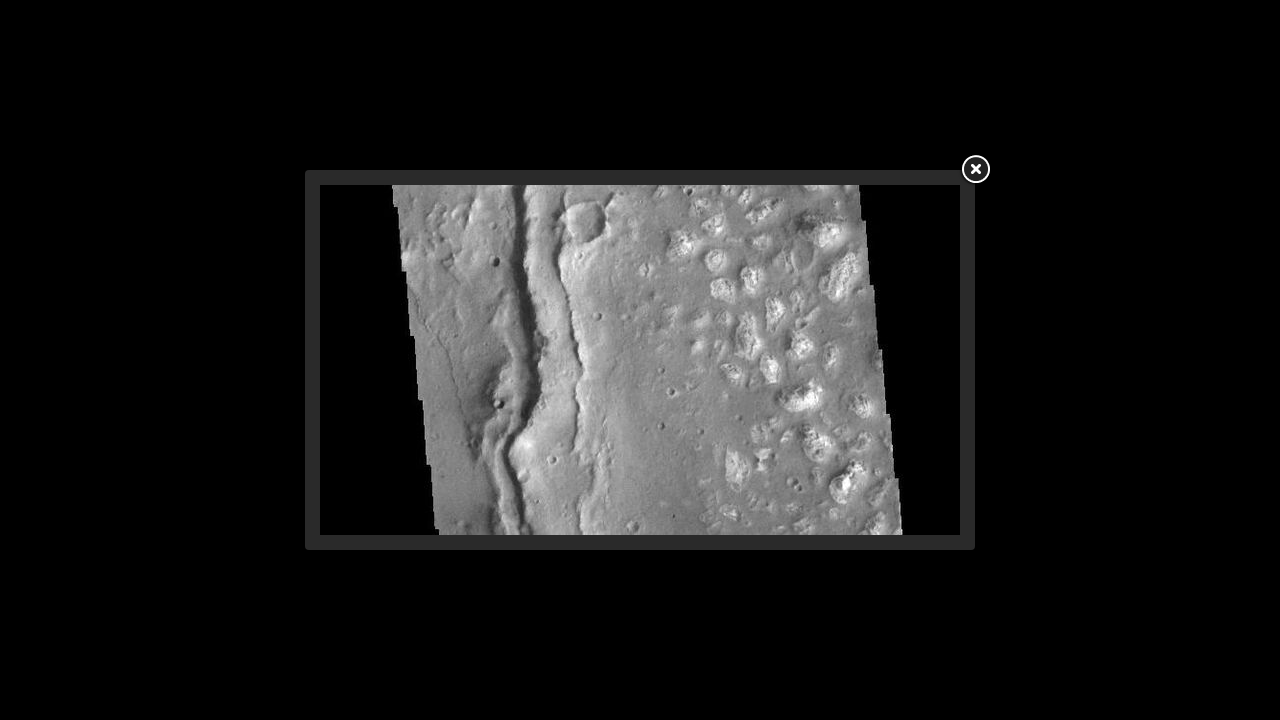